Verifies that the page title does not contain the word "Rest"

Starting URL: https://www.bestbuy.com

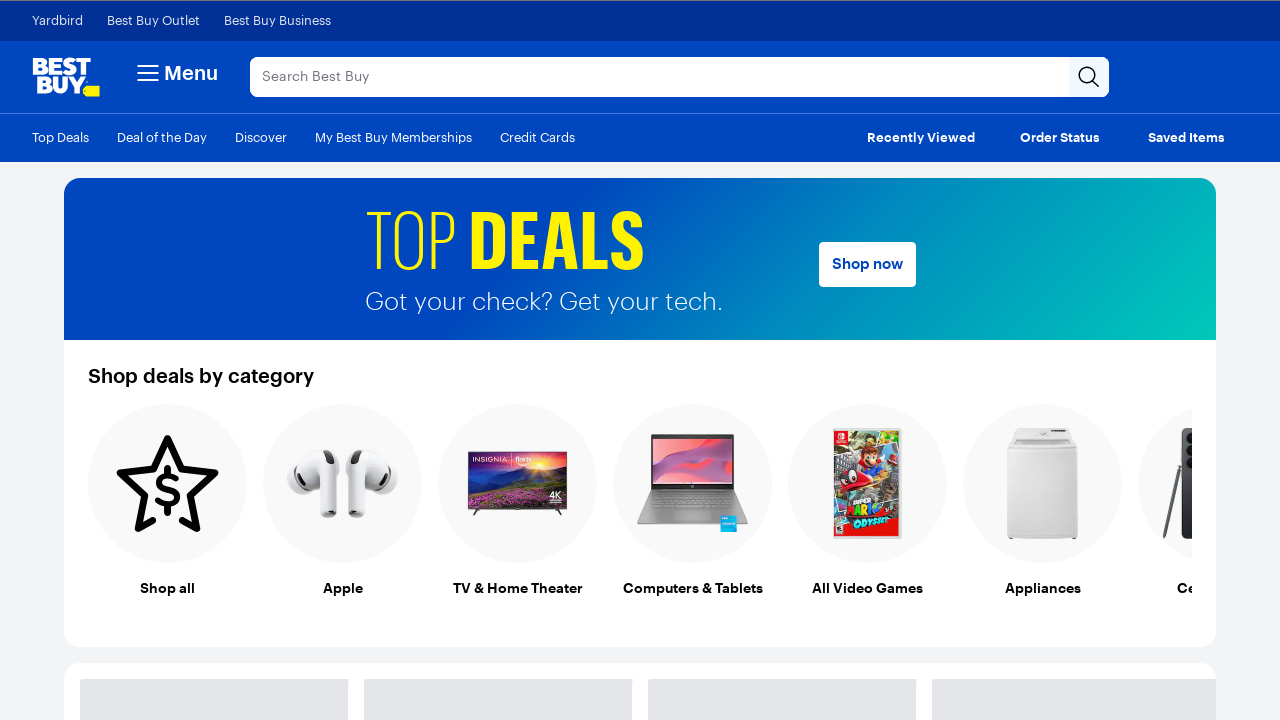

Navigated to https://www.bestbuy.com
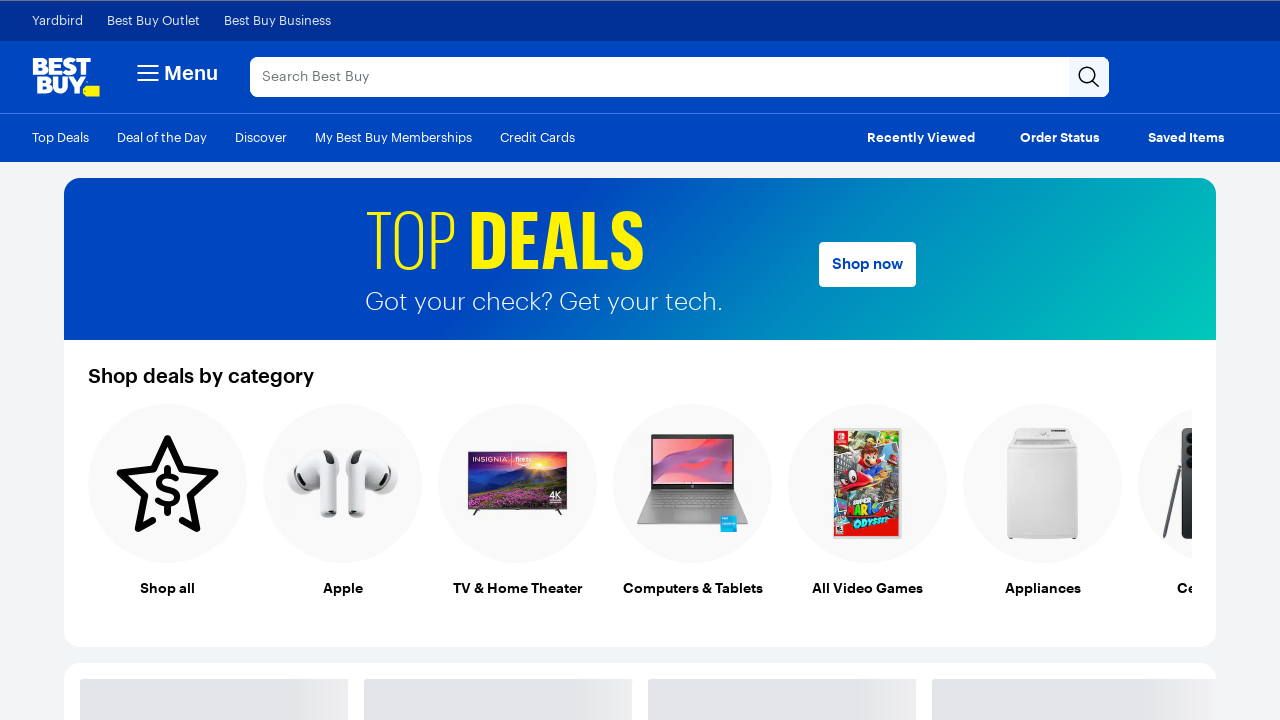

Retrieved page title: 'Best Buy | Official Online Store | Shop Now & Save'
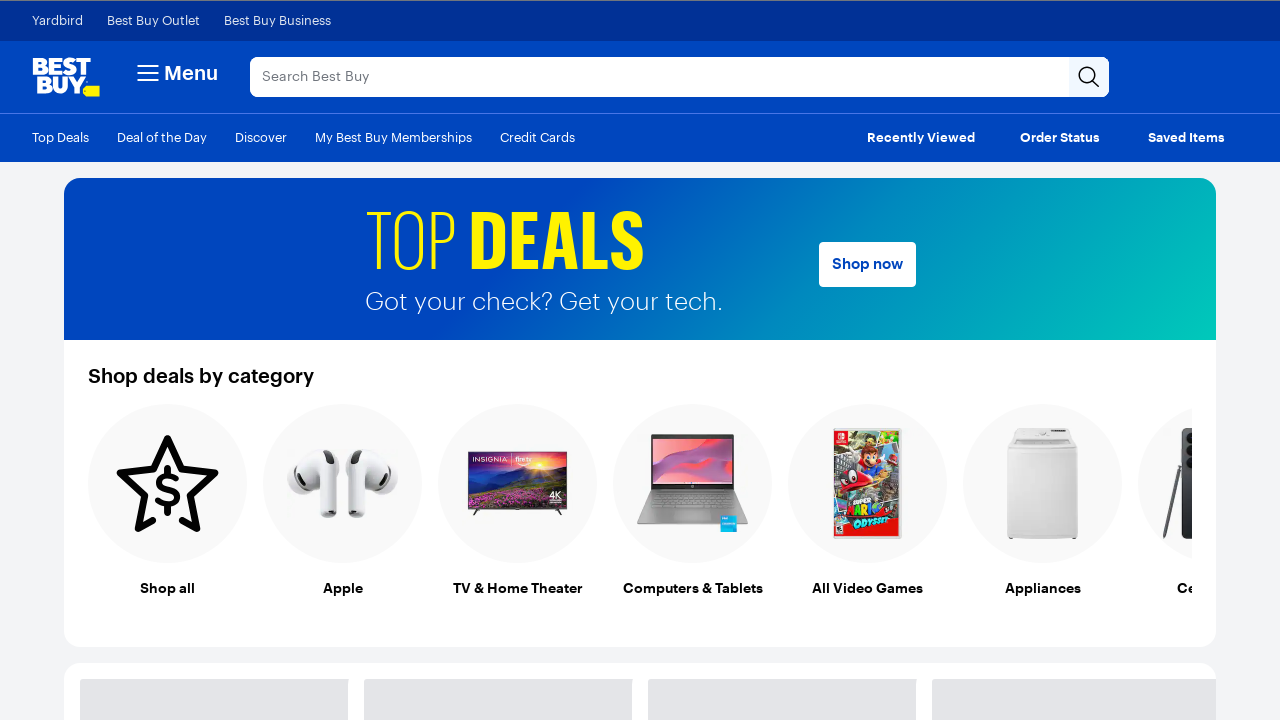

Verified that page title does not contain 'Rest'
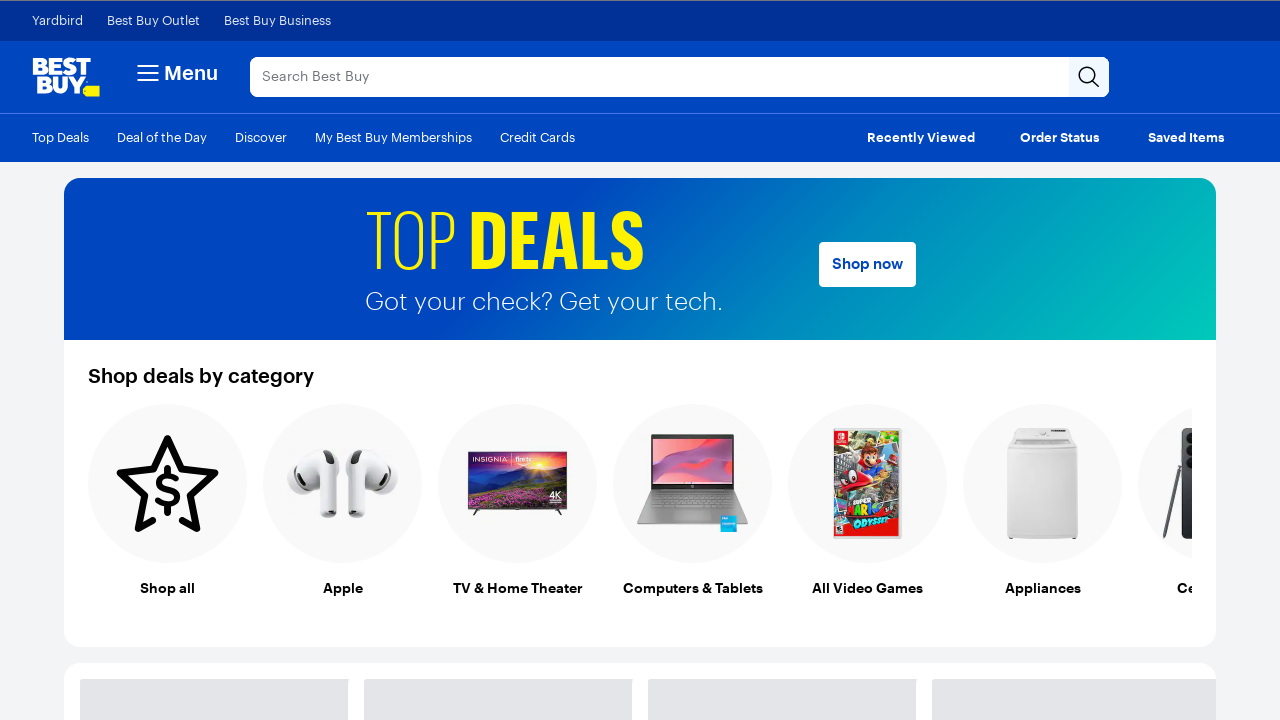

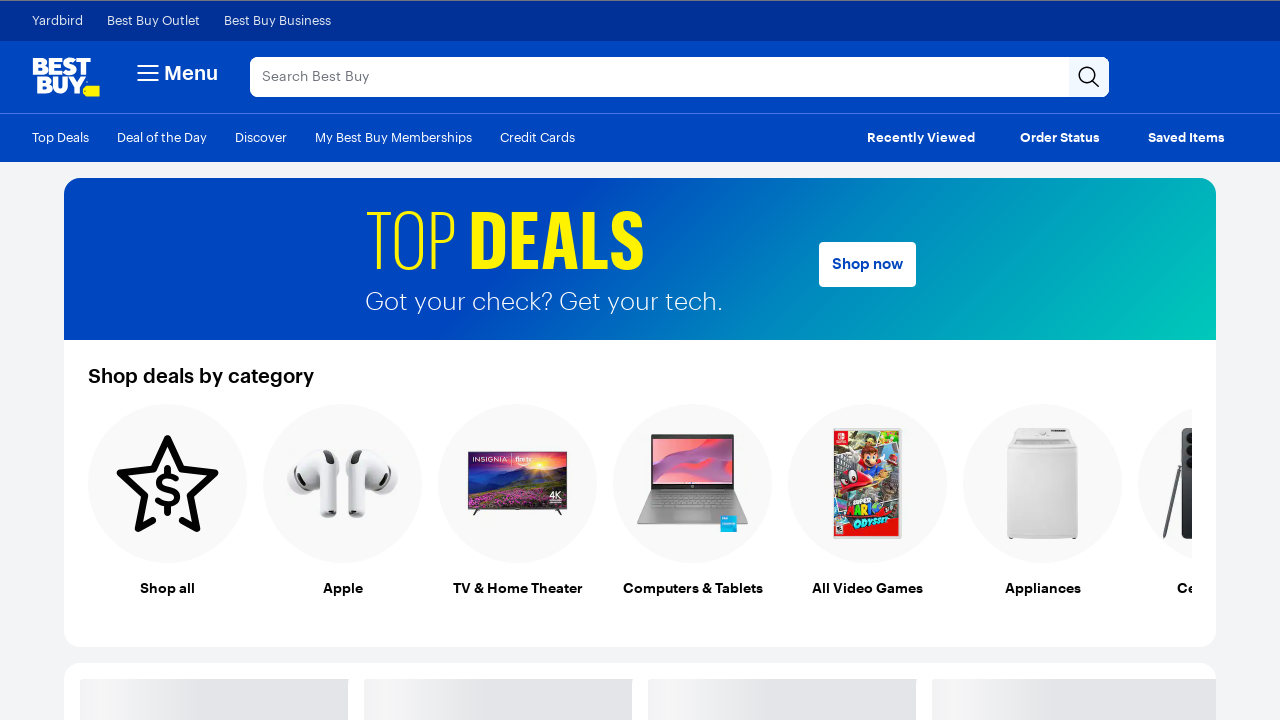